Tests filtering to display only active (incomplete) todo items

Starting URL: https://demo.playwright.dev/todomvc

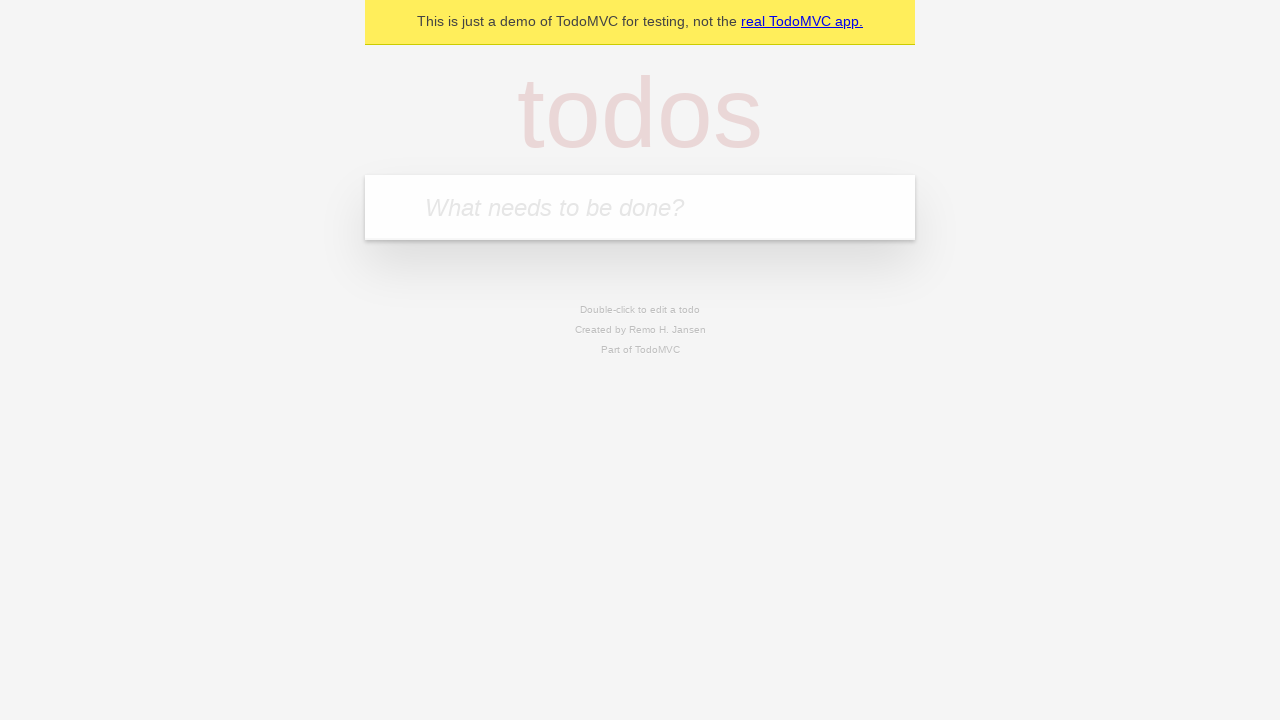

Filled new todo input with 'buy some cheese' on .new-todo
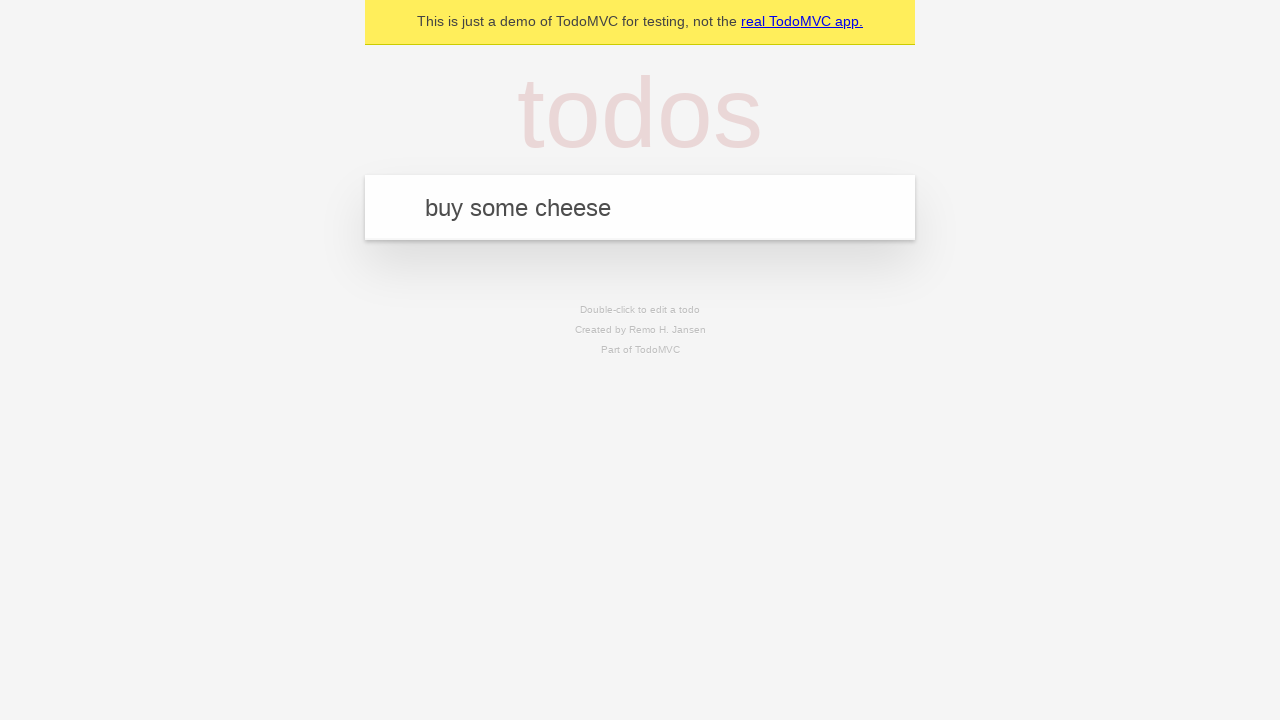

Pressed Enter to add 'buy some cheese' todo item on .new-todo
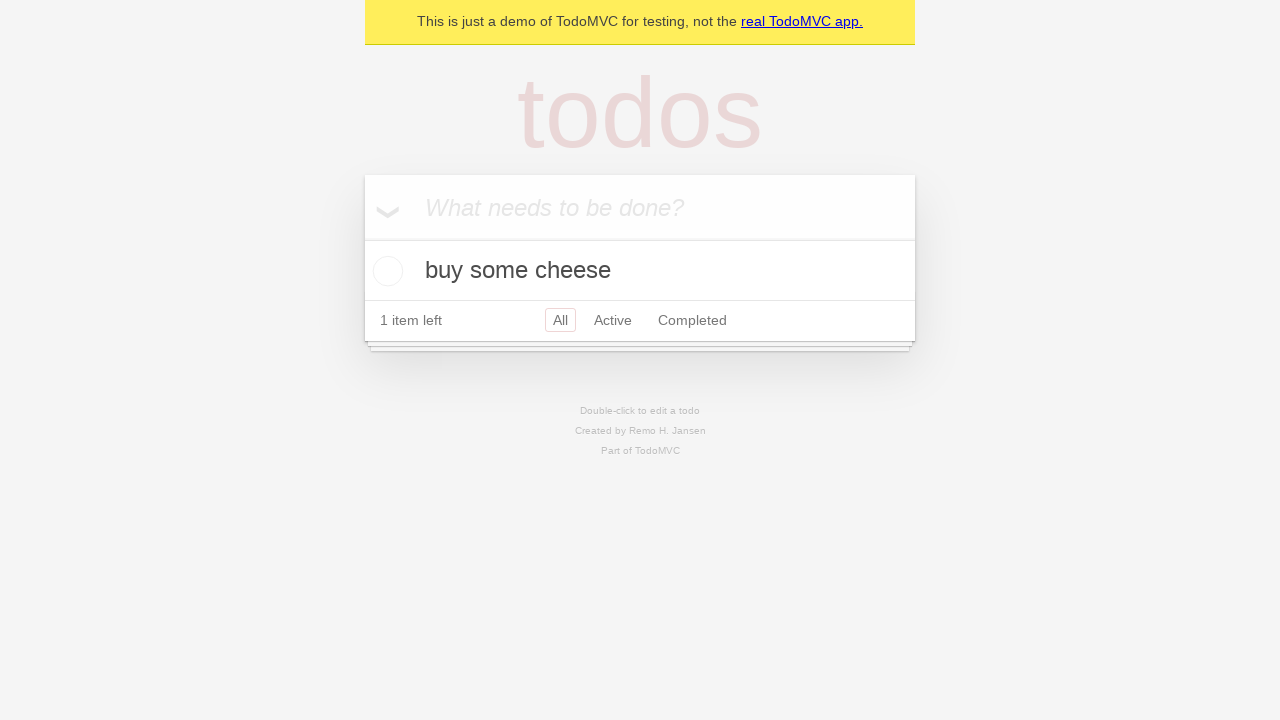

Filled new todo input with 'feed the cat' on .new-todo
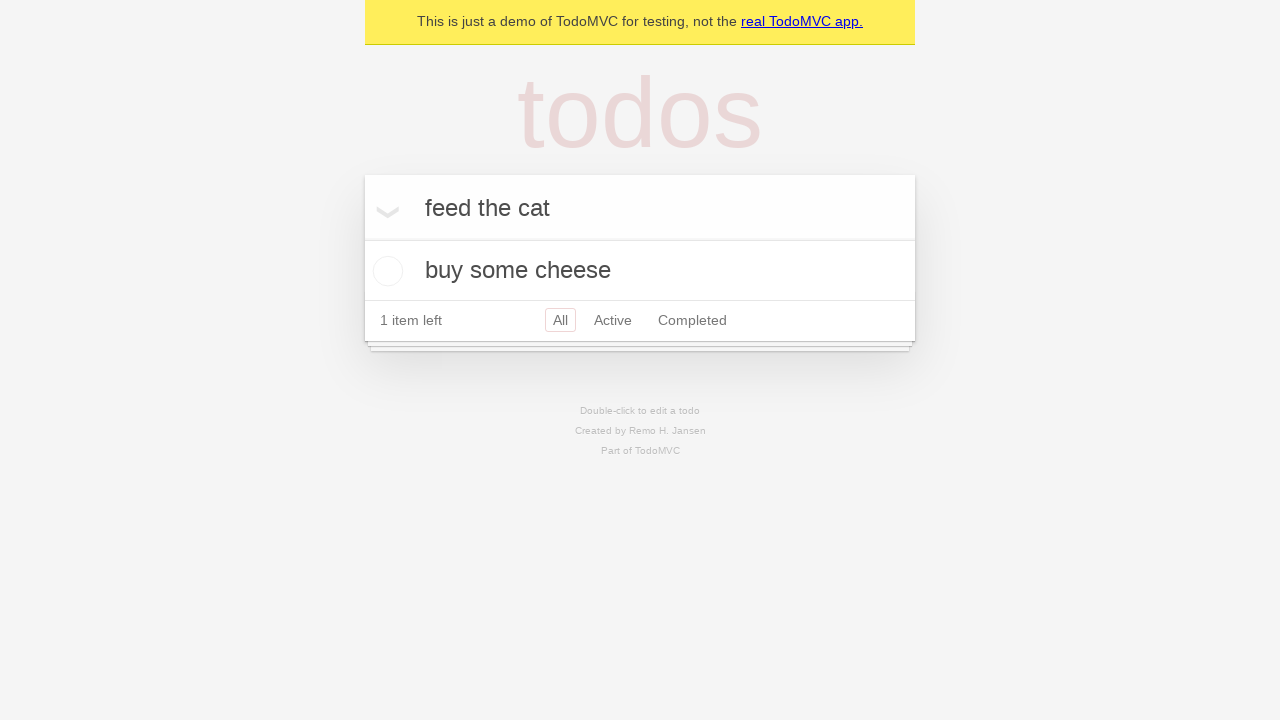

Pressed Enter to add 'feed the cat' todo item on .new-todo
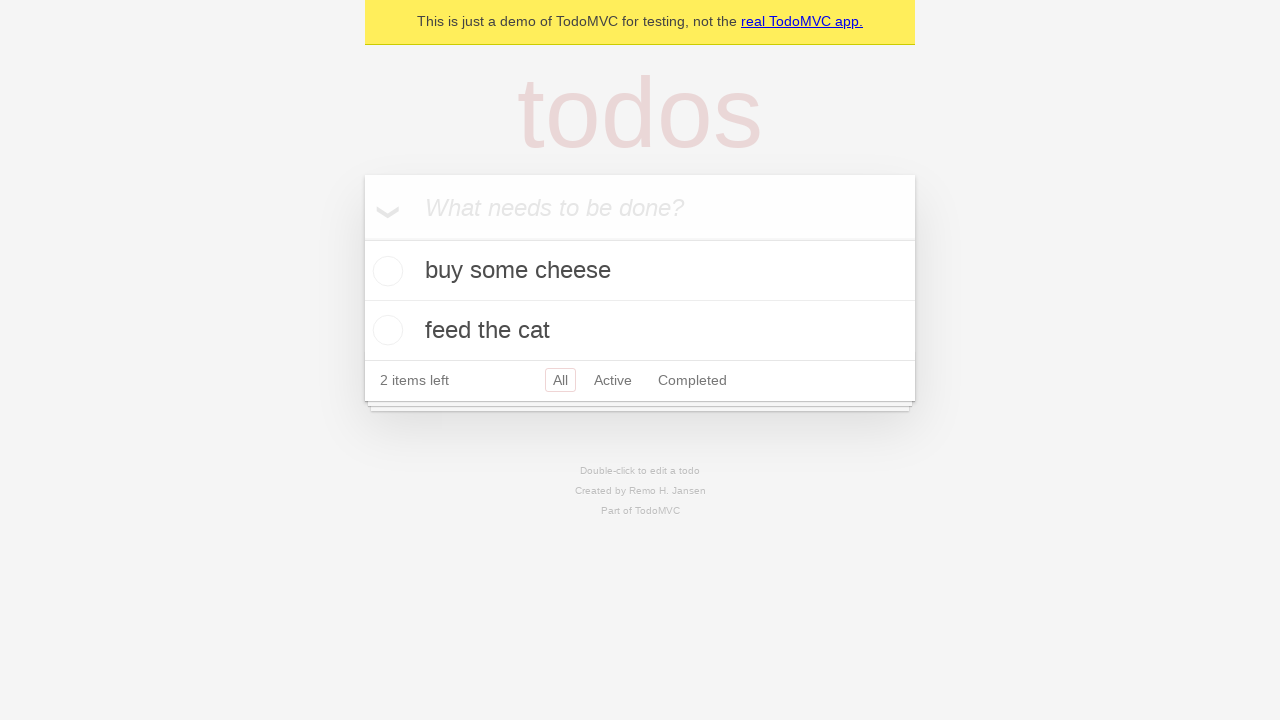

Filled new todo input with 'book a doctors appointment' on .new-todo
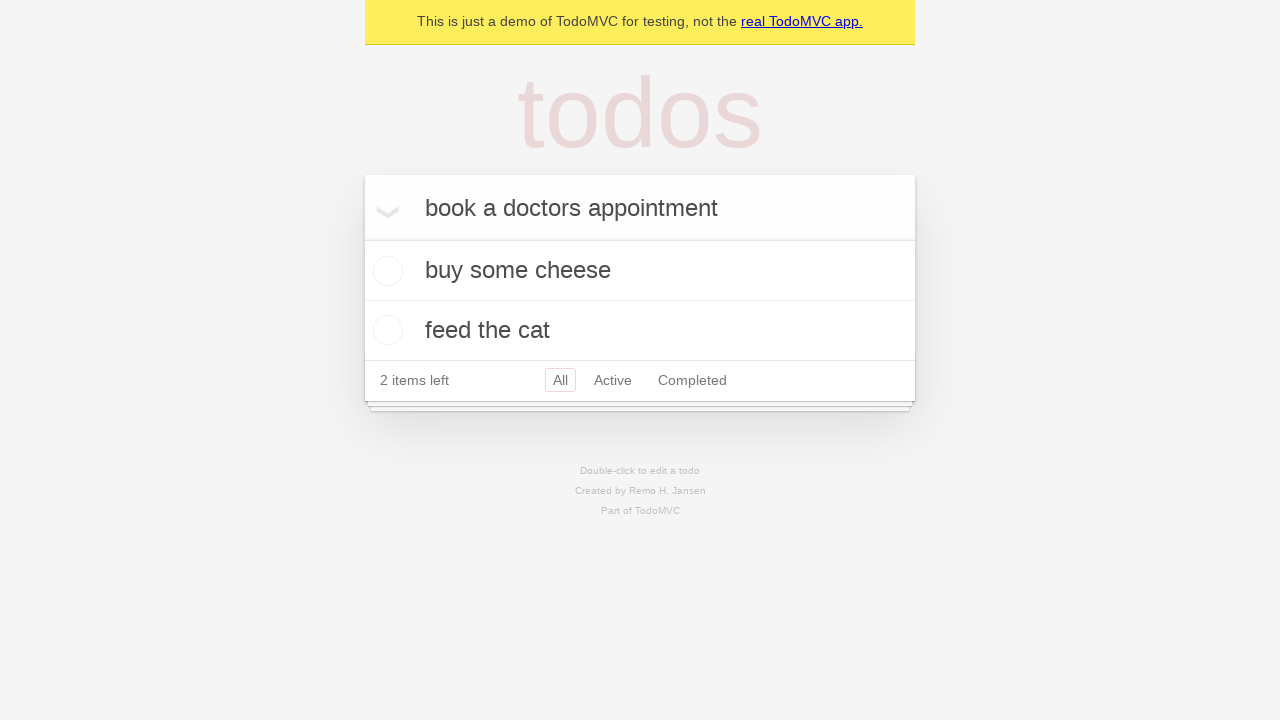

Pressed Enter to add 'book a doctors appointment' todo item on .new-todo
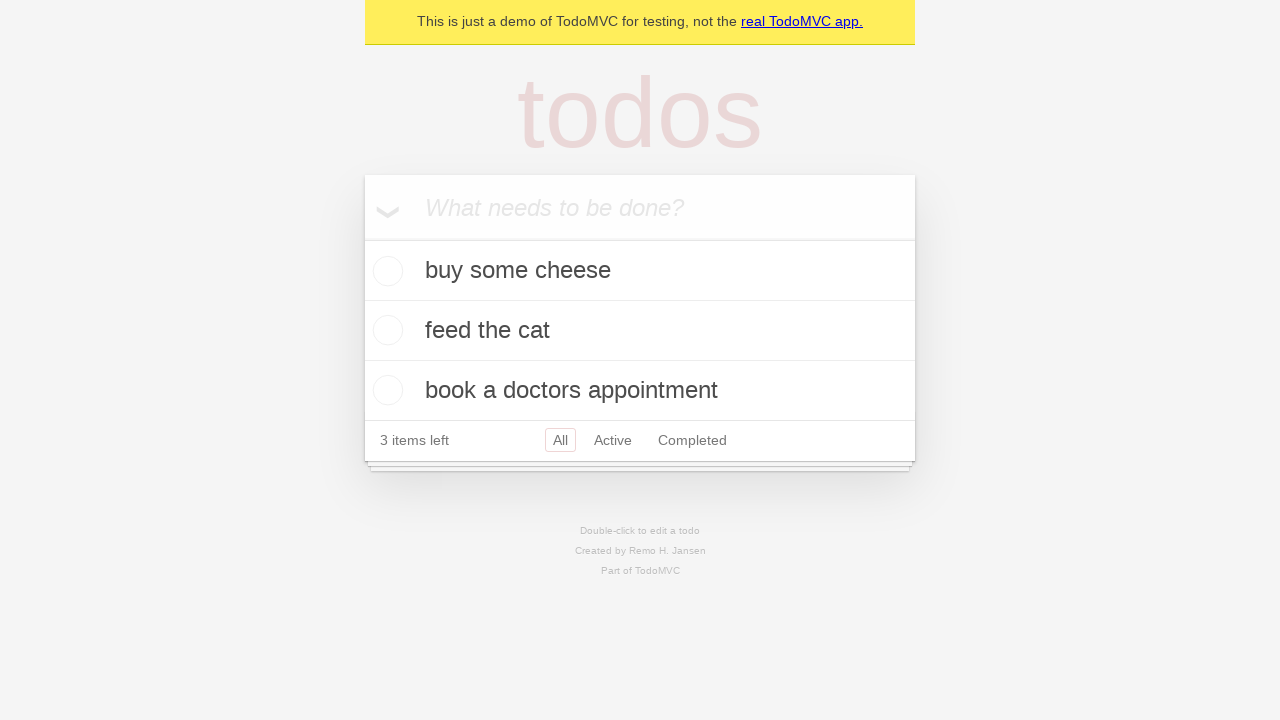

Checked second todo item to mark it as complete at (385, 330) on .todo-list li .toggle >> nth=1
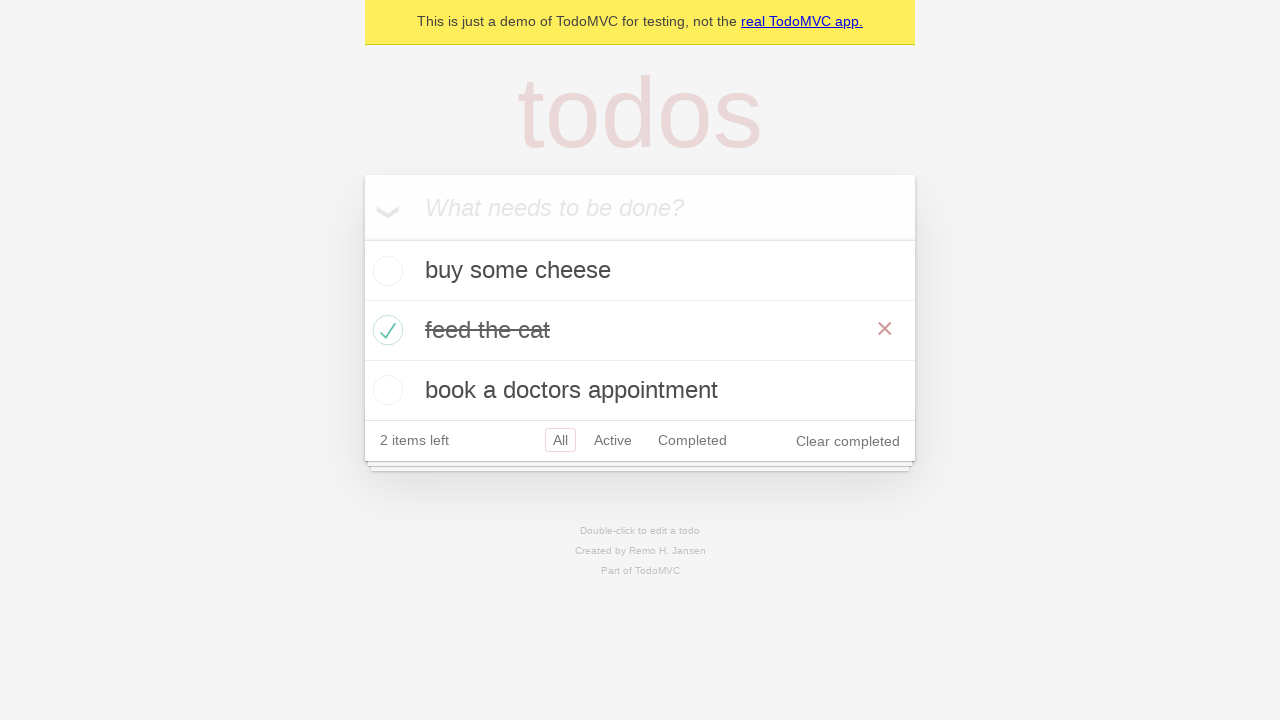

Clicked Active filter to display only incomplete todo items at (613, 440) on .filters >> text=Active
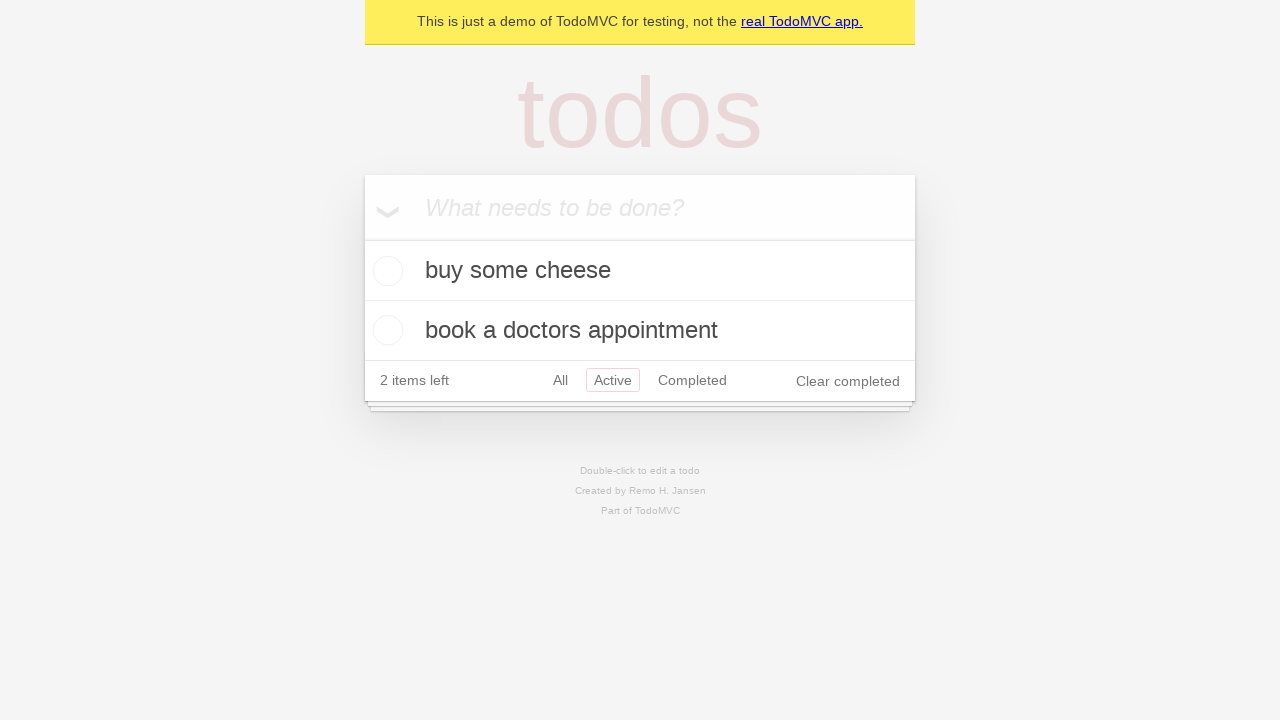

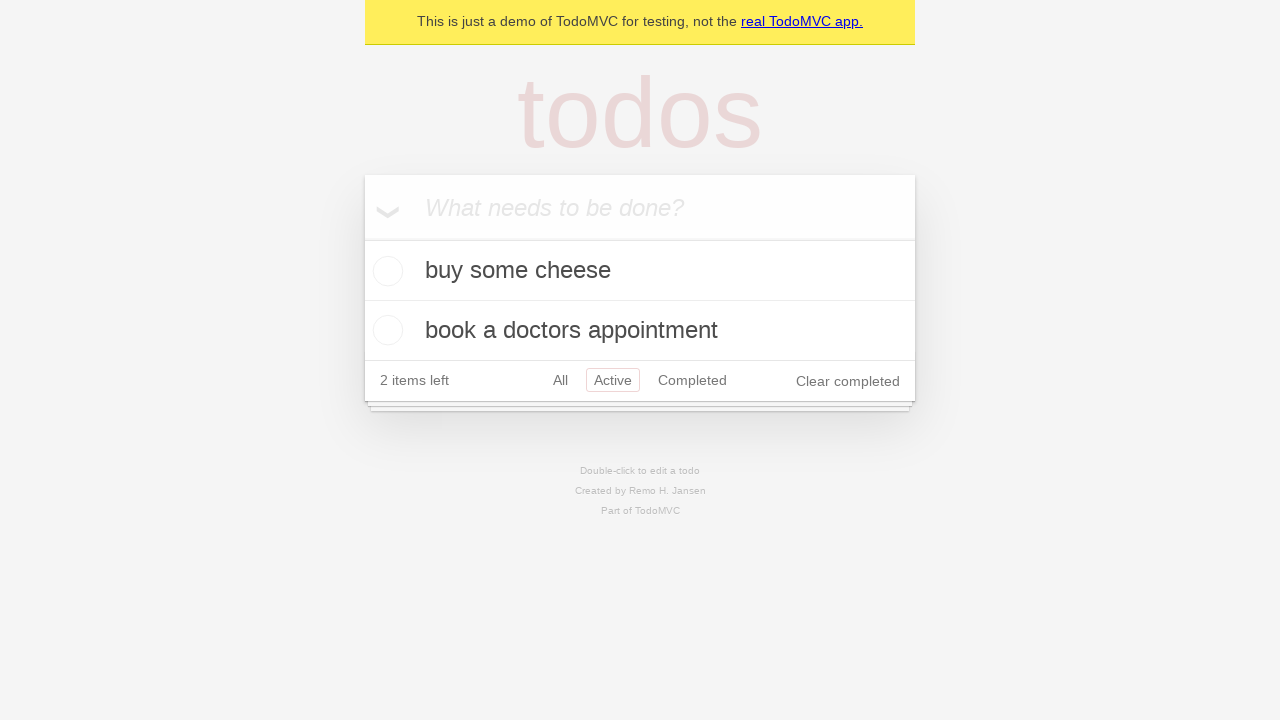